Tests that todo data persists after page reload

Starting URL: https://demo.playwright.dev/todomvc

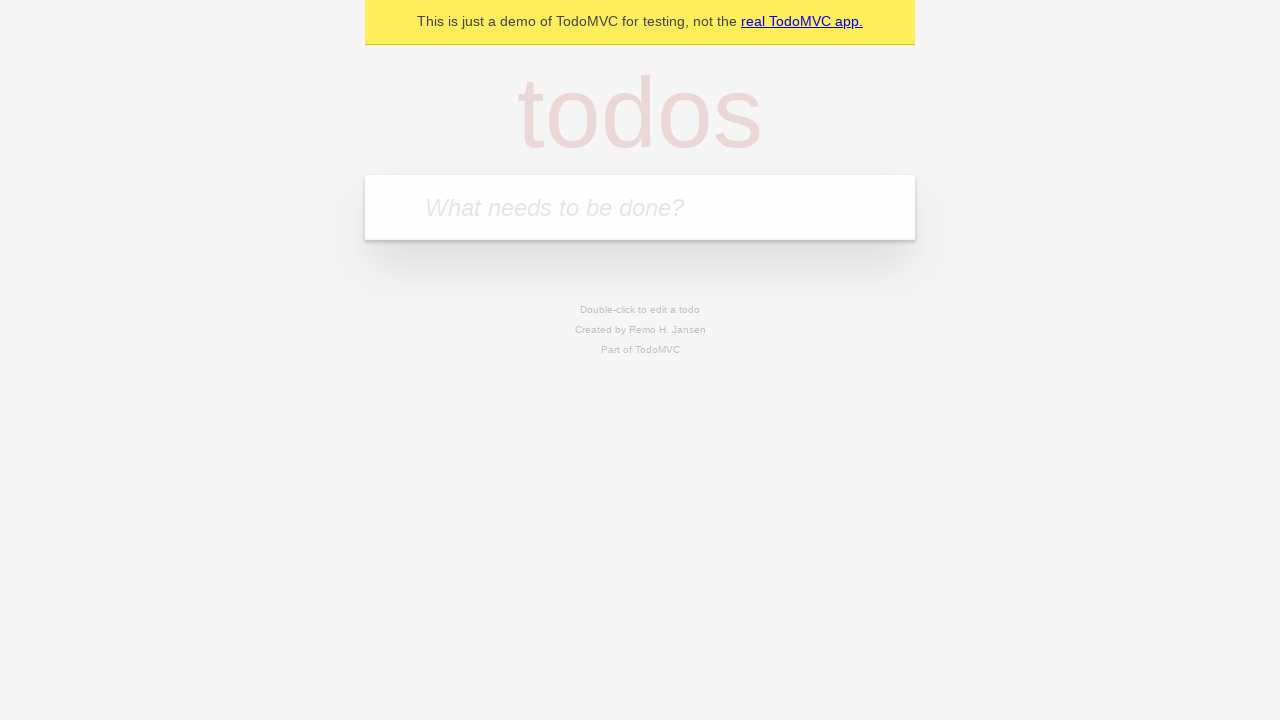

Filled todo input with 'buy some cheese' on internal:attr=[placeholder="What needs to be done?"i]
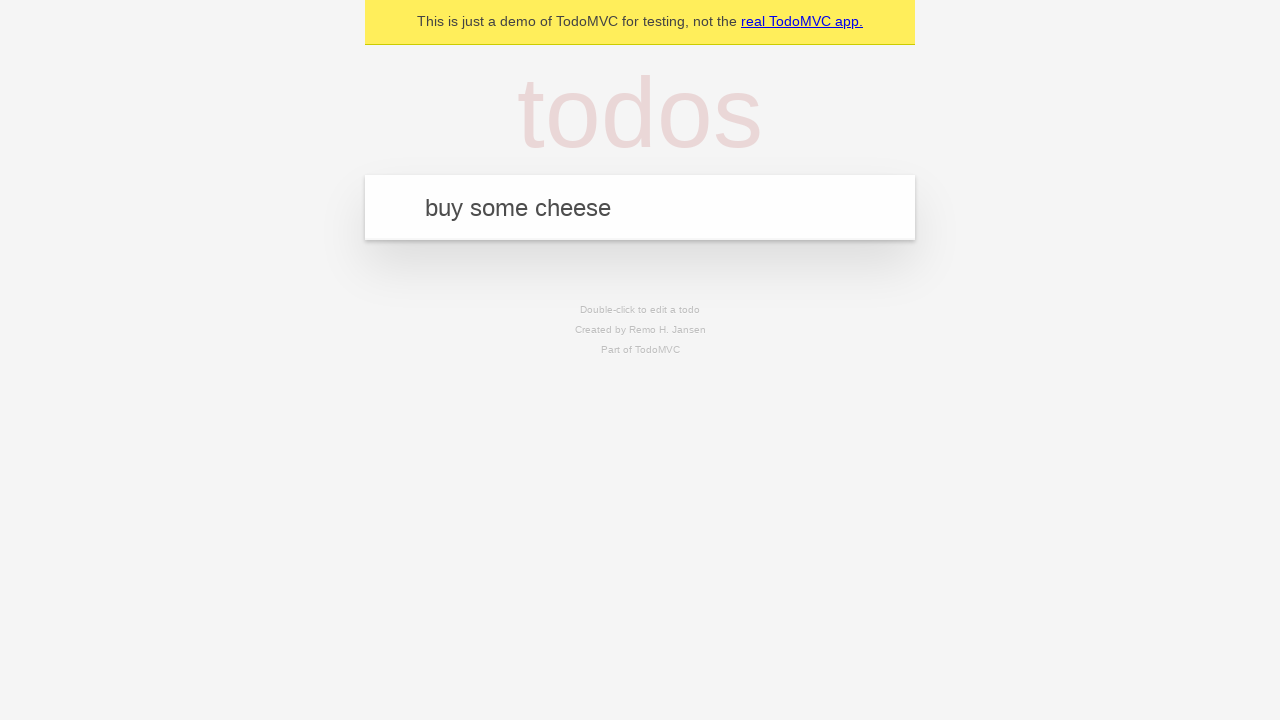

Pressed Enter to create first todo on internal:attr=[placeholder="What needs to be done?"i]
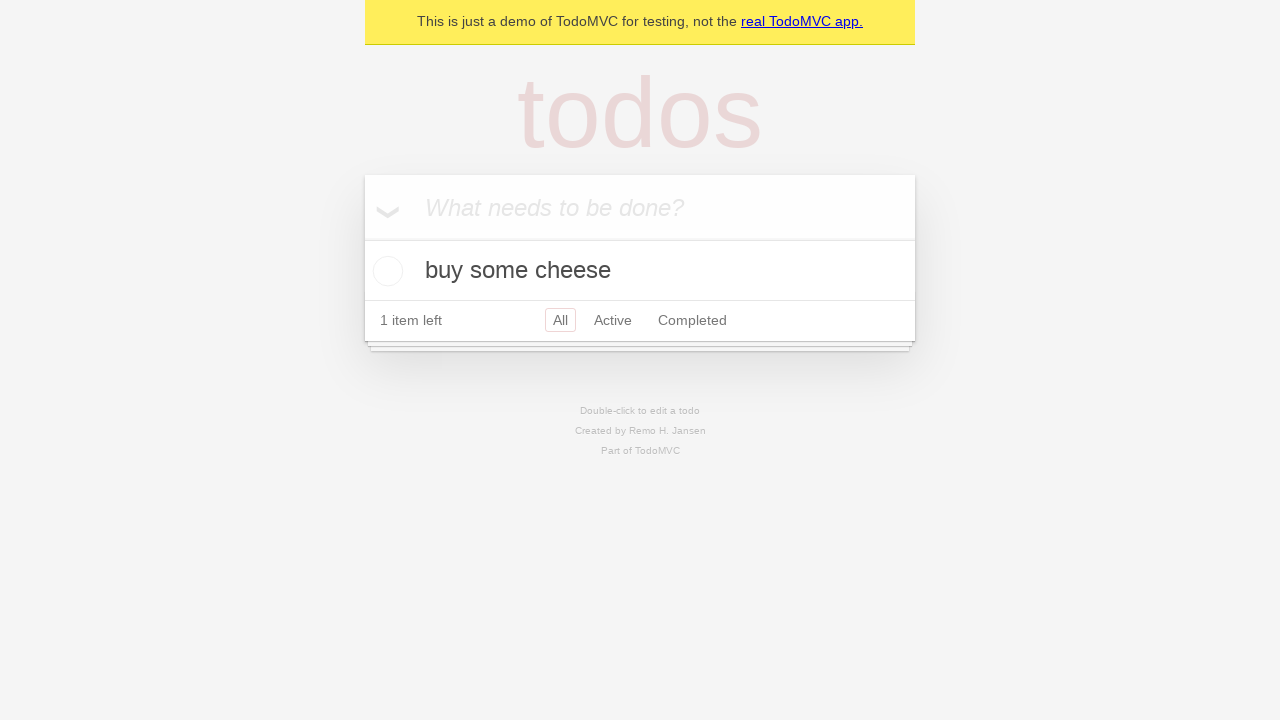

Filled todo input with 'feed the cat' on internal:attr=[placeholder="What needs to be done?"i]
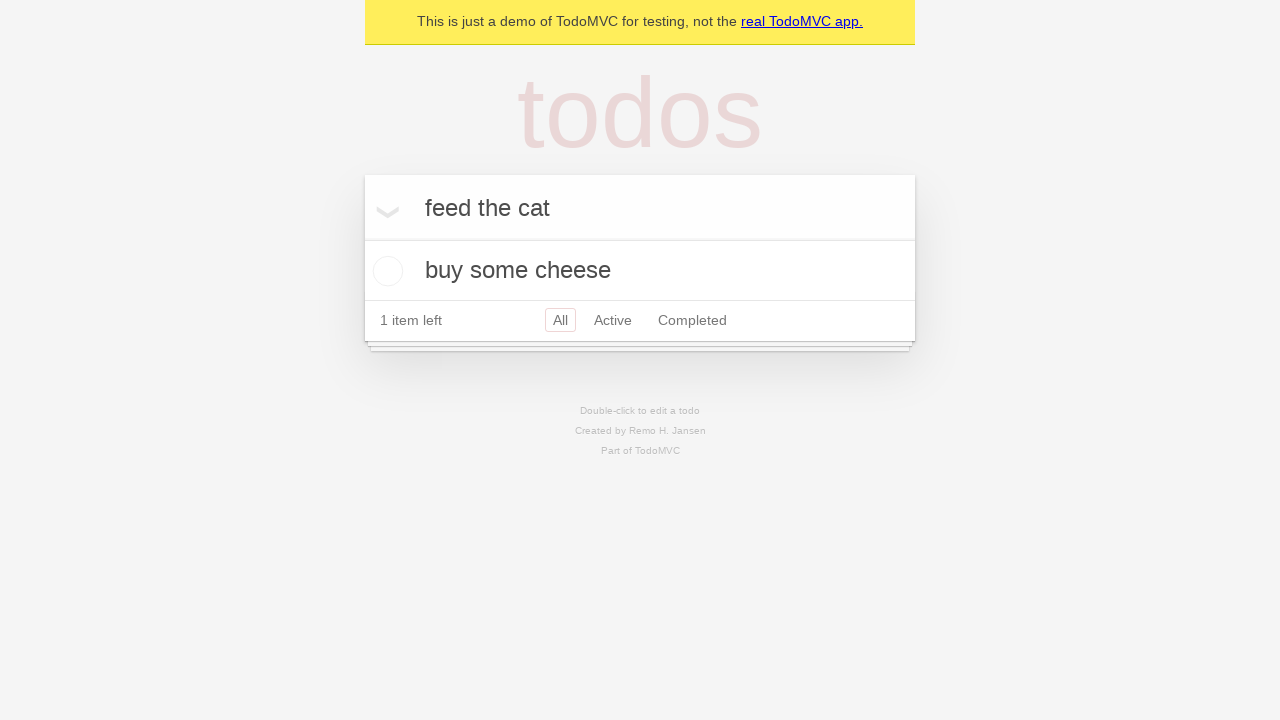

Pressed Enter to create second todo on internal:attr=[placeholder="What needs to be done?"i]
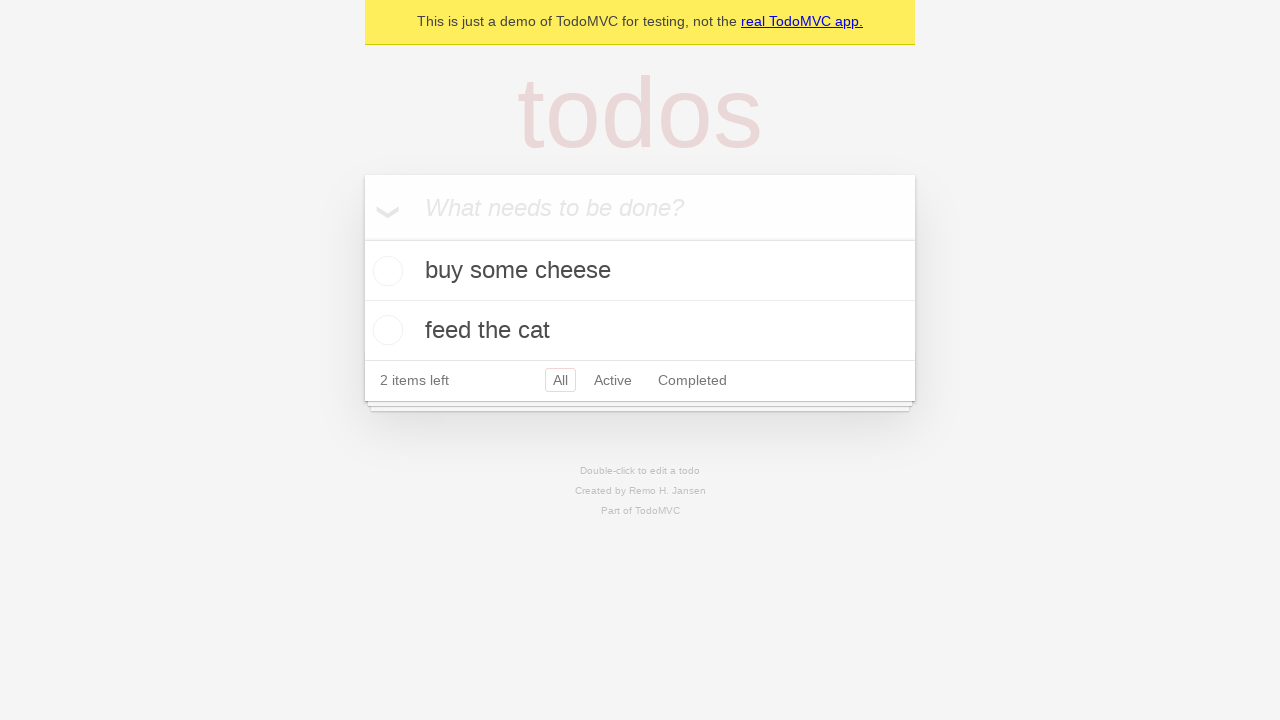

Checked the first todo item at (385, 271) on internal:testid=[data-testid="todo-item"s] >> nth=0 >> internal:role=checkbox
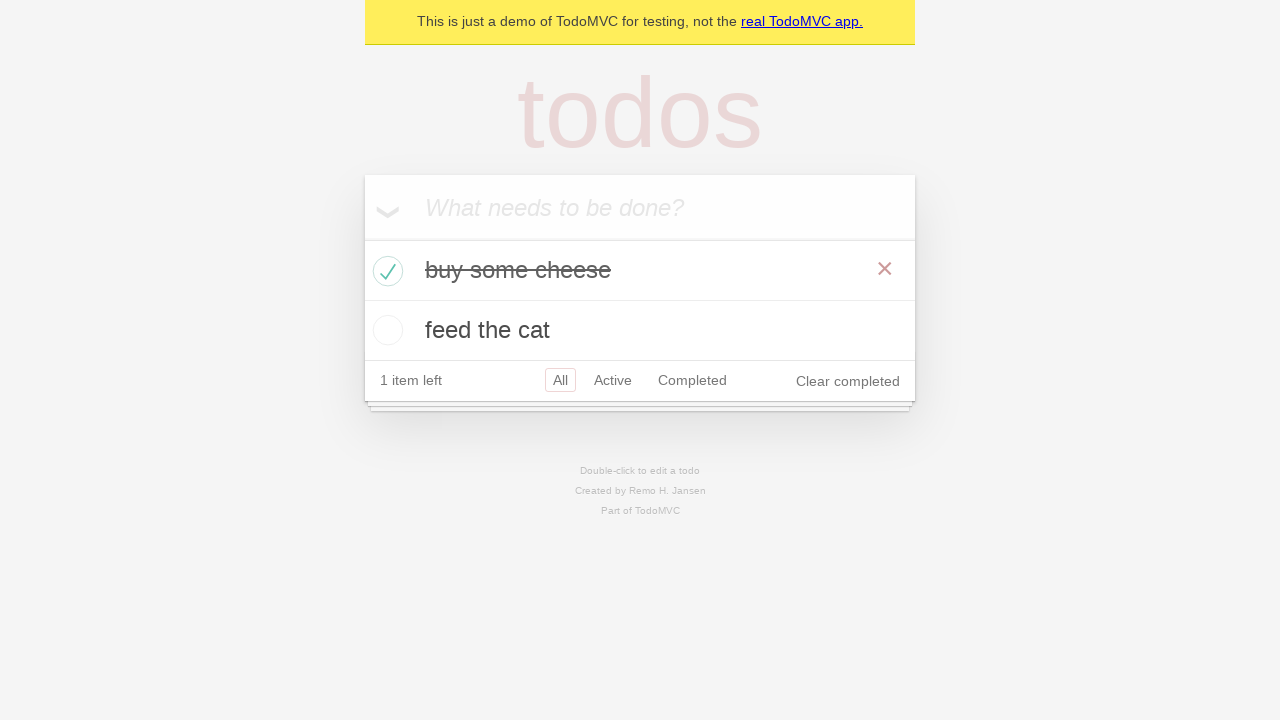

Reloaded the page
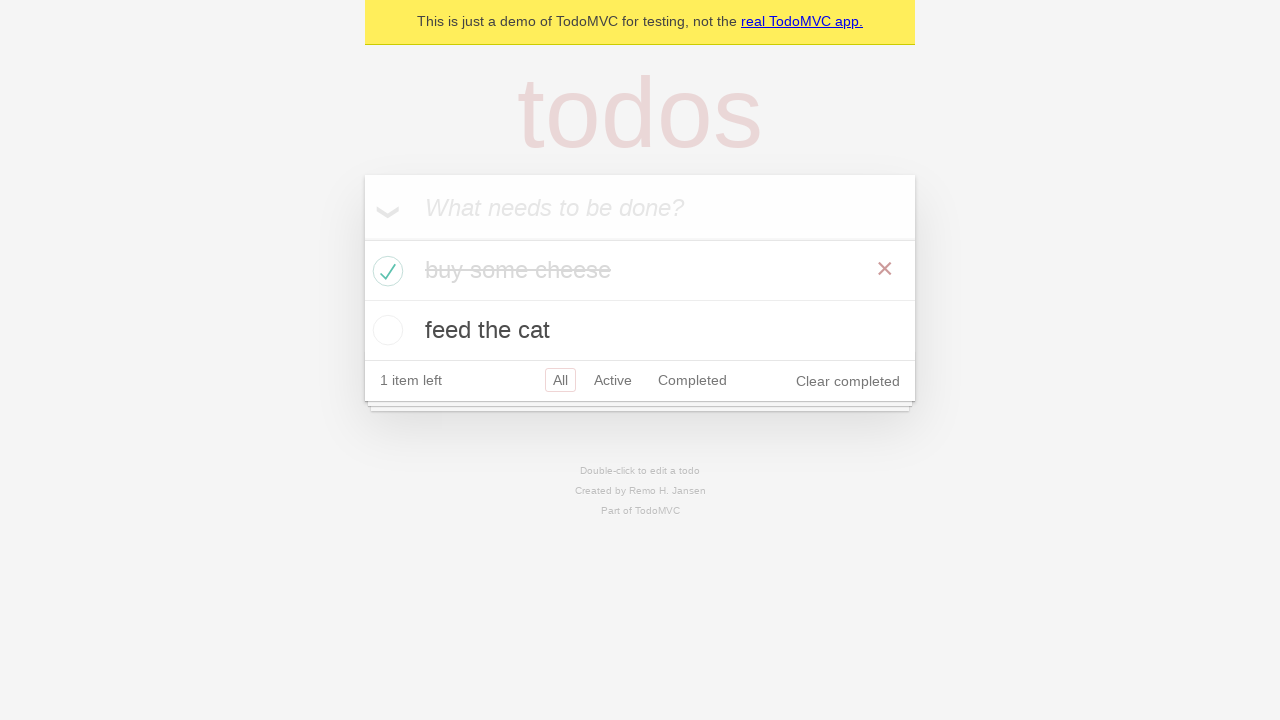

Verified todo items are visible after page reload
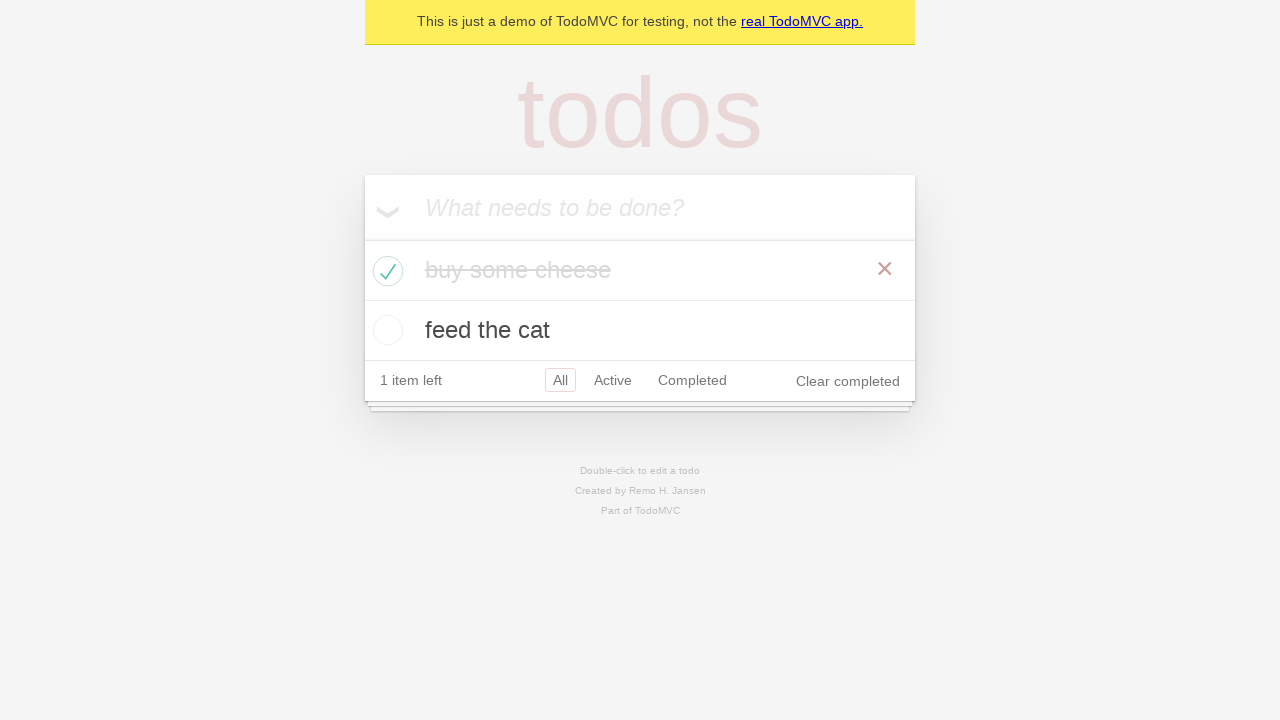

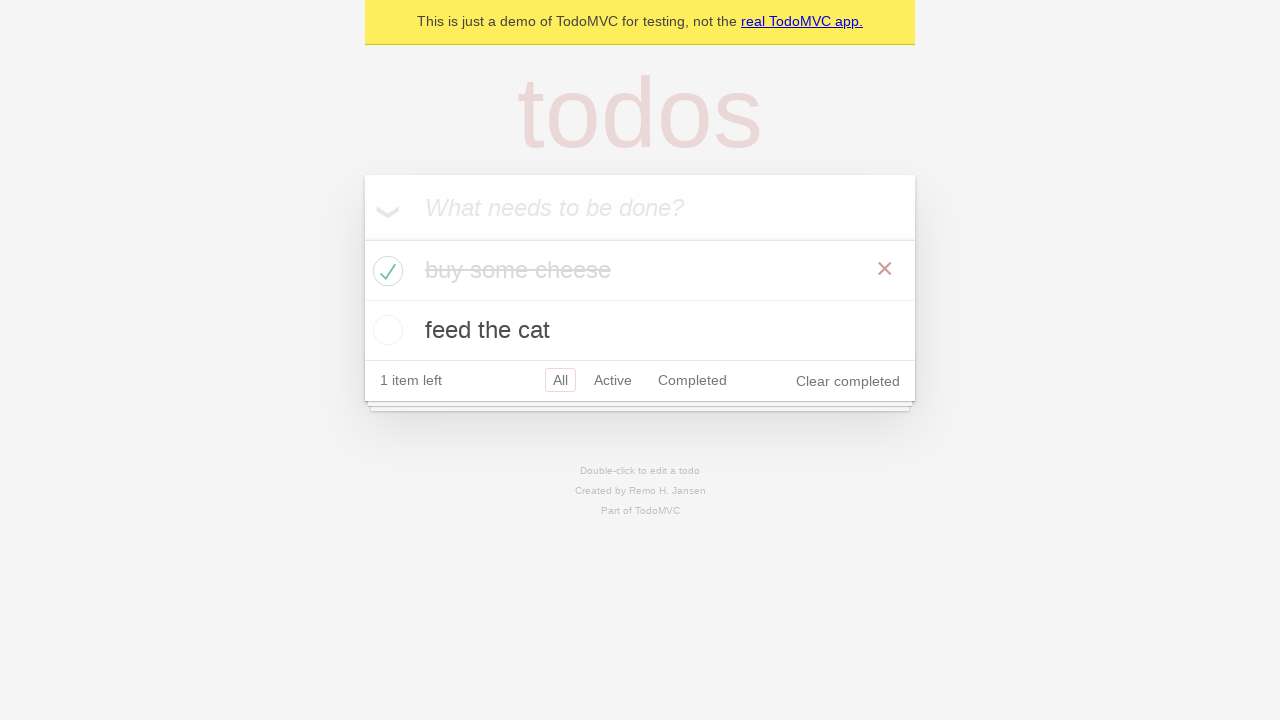